Navigates to a QA practice page and locates a specific div element containing blurb content to verify it exists and is accessible.

Starting URL: https://ultimateqa.com/simple-html-elements-for-automation/

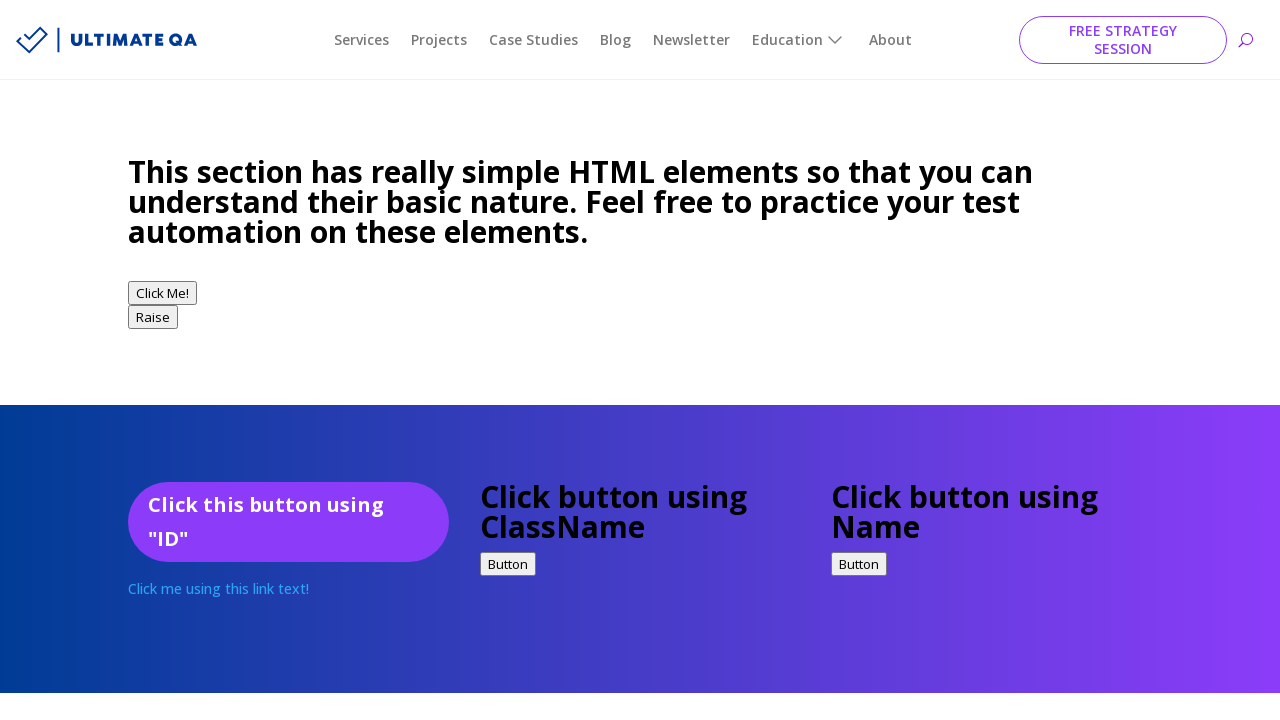

Navigated to QA practice page
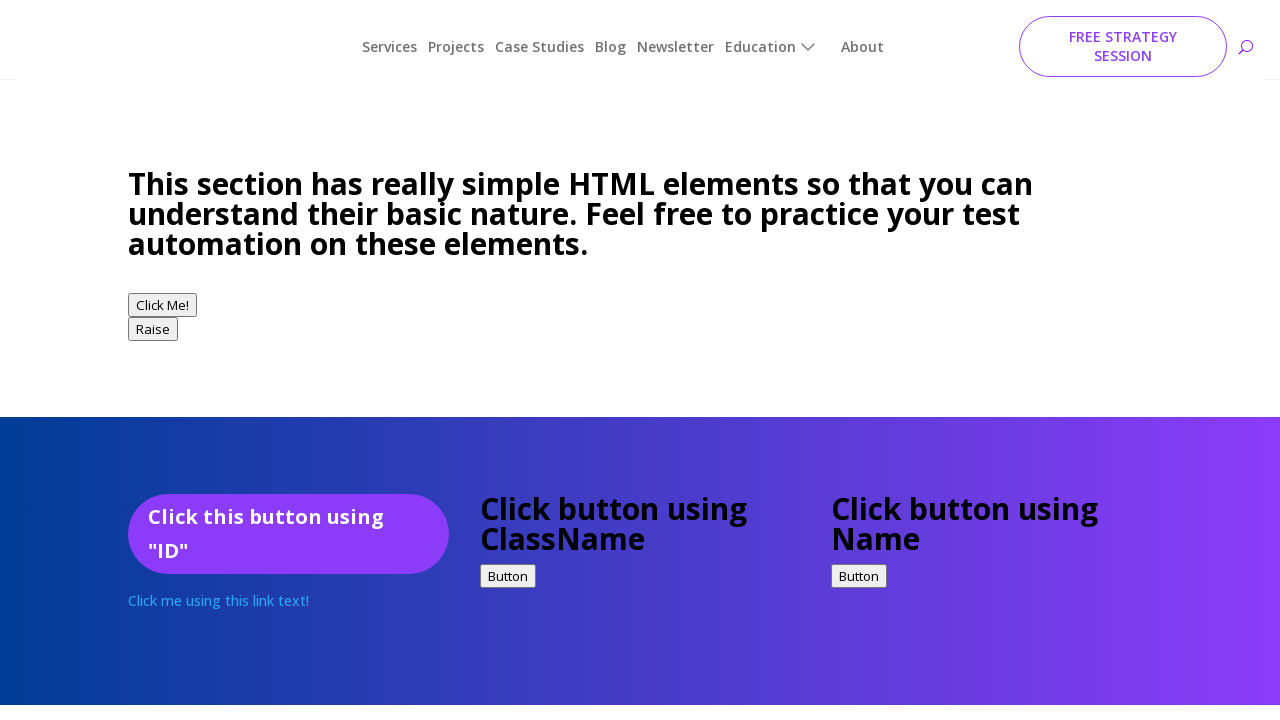

Located specific blurb div element with class et_pb_blurb_6
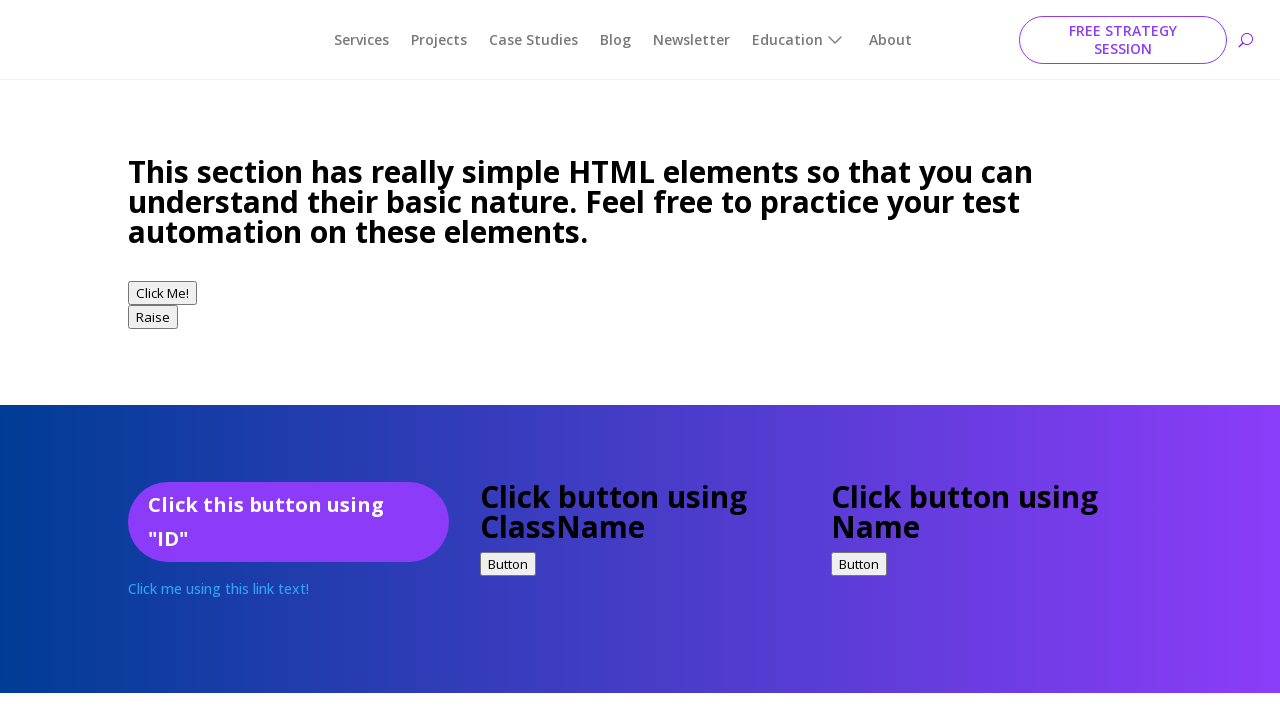

Verified blurb div element is visible and accessible
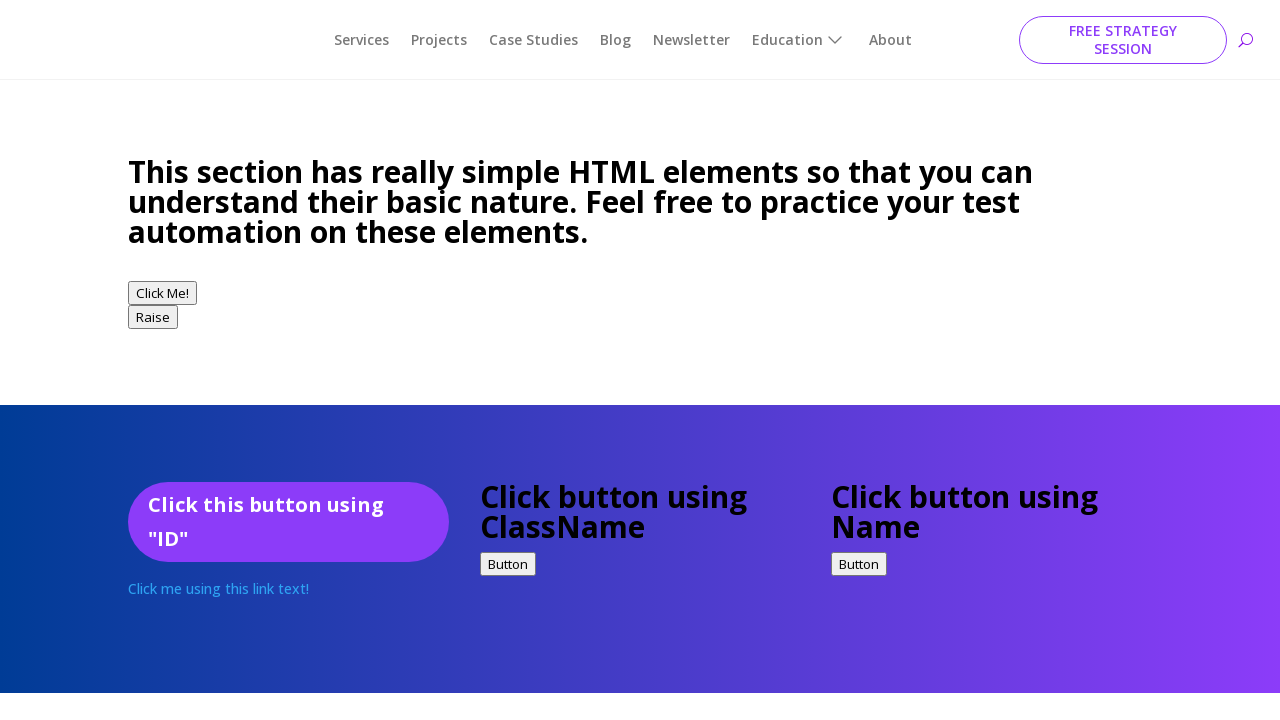

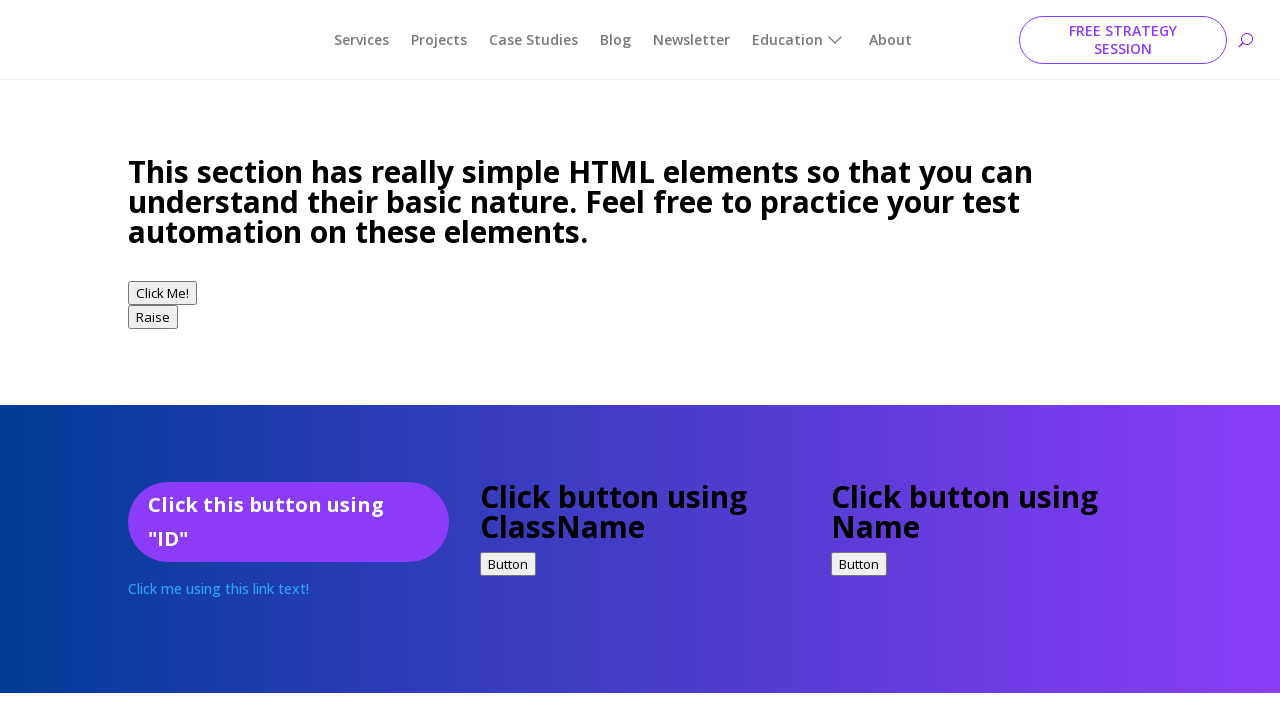